Tests the registration page by navigating to the demo automation testing site and clicking the sign-in button to initiate the registration flow.

Starting URL: https://demo.automationtesting.in/Index.html

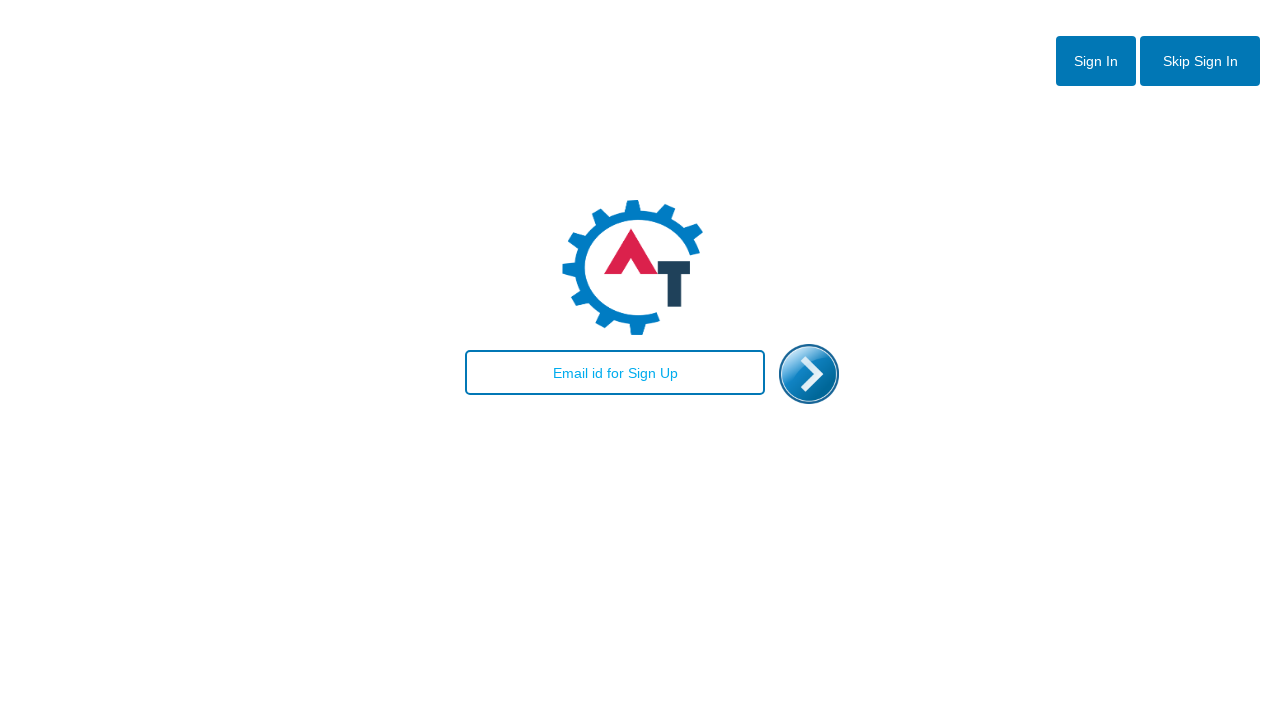

Navigated to demo automation testing site
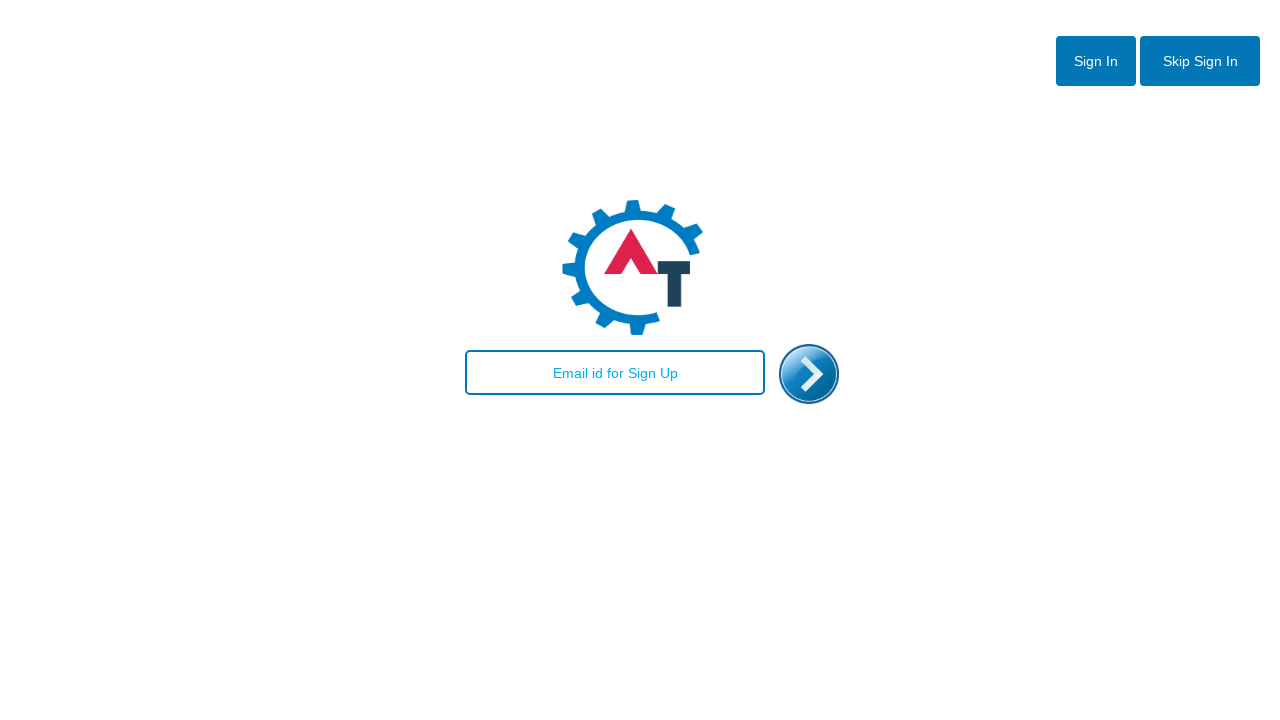

Clicked sign-in button to initiate registration flow at (1096, 61) on #btn1
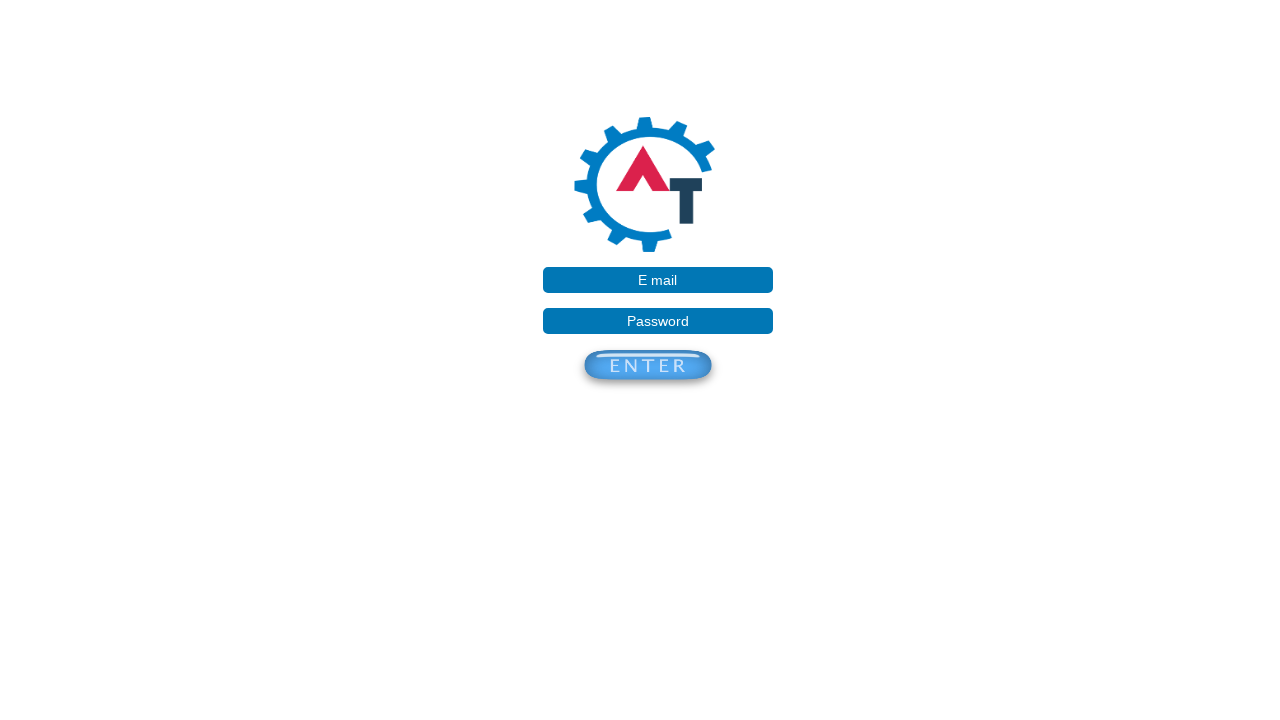

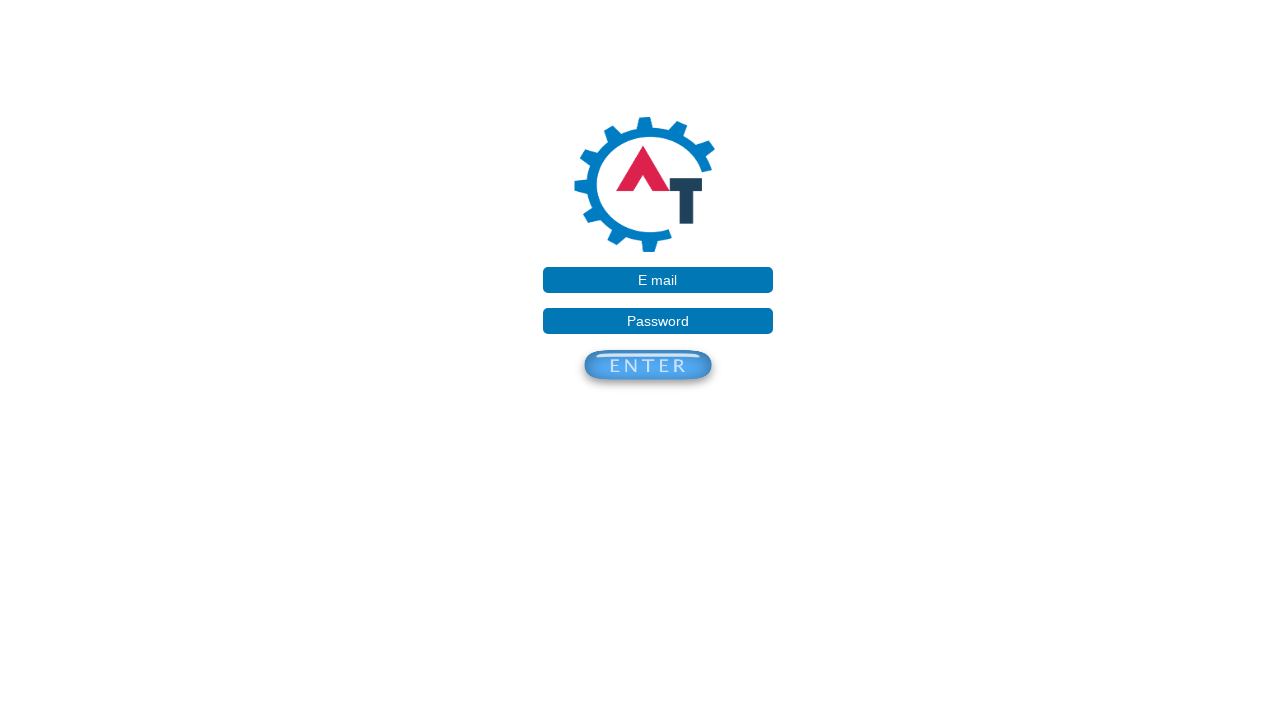